Tests closing a modal entry advertisement popup by clicking the modal footer on a browser automation practice website

Starting URL: https://the-internet.herokuapp.com/entry_ad

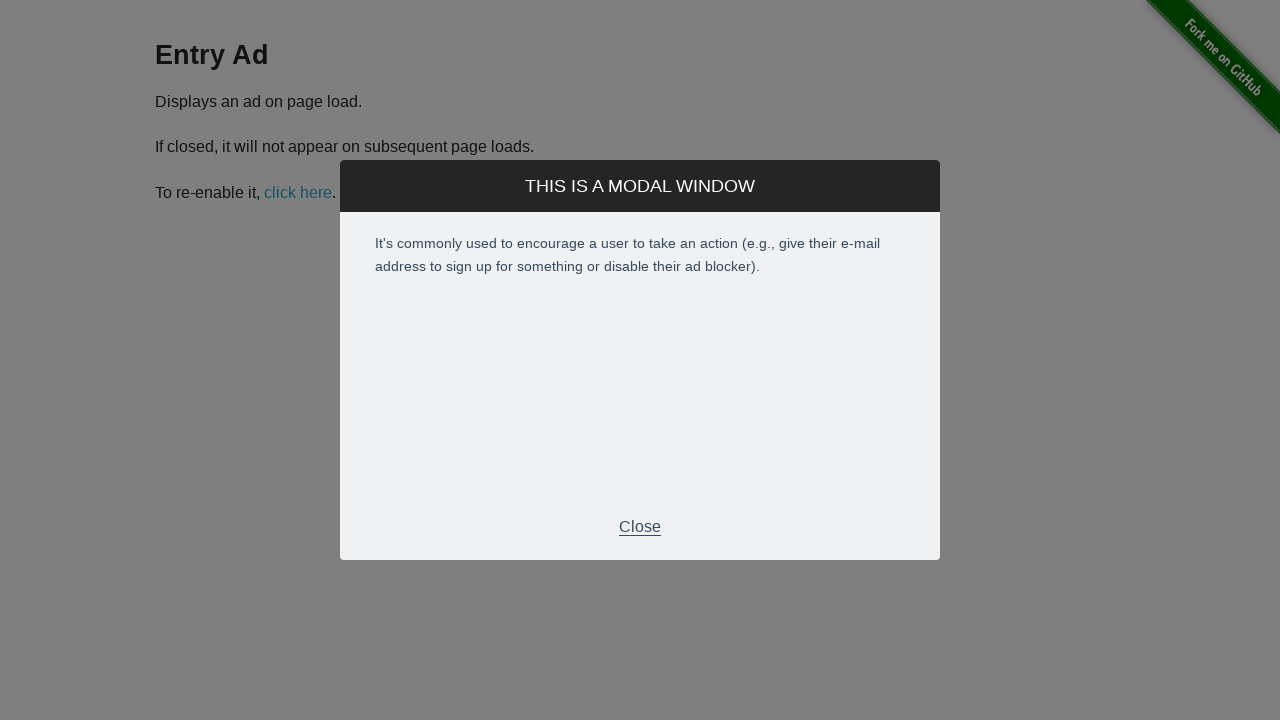

Modal entry advertisement appeared and modal footer selector found
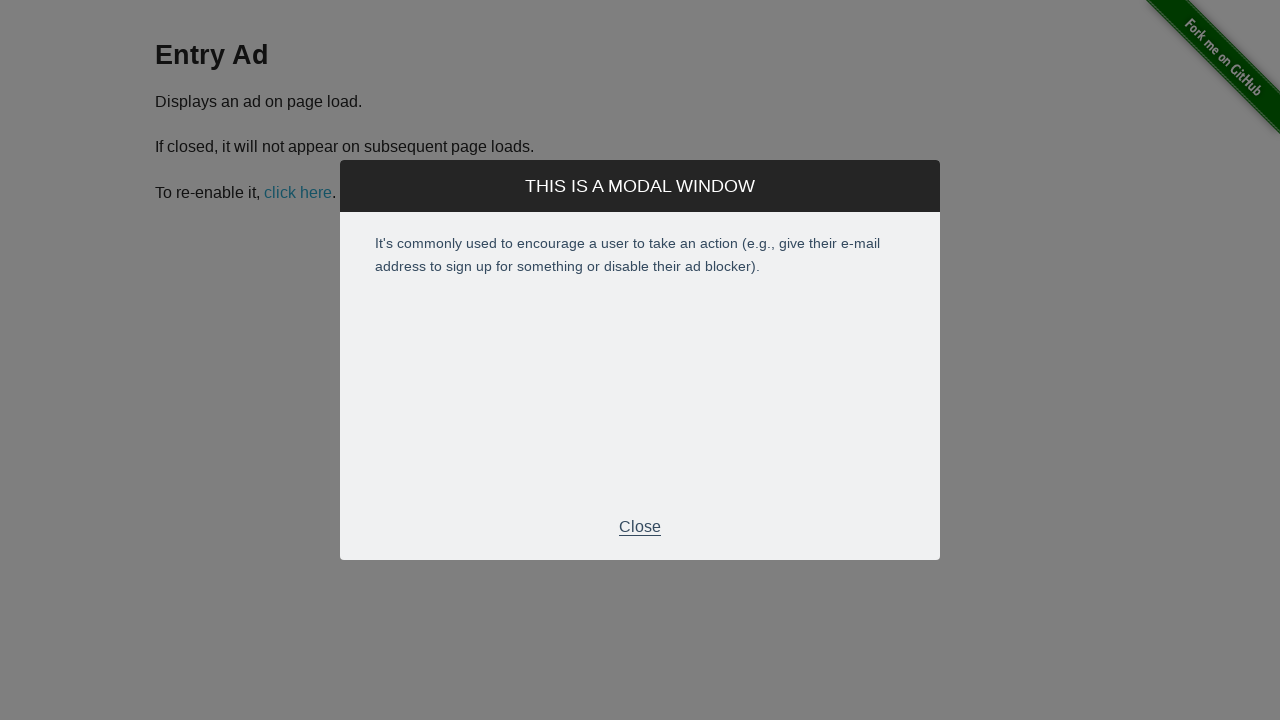

Clicked modal footer to close the entry advertisement popup at (640, 527) on div.modal-footer
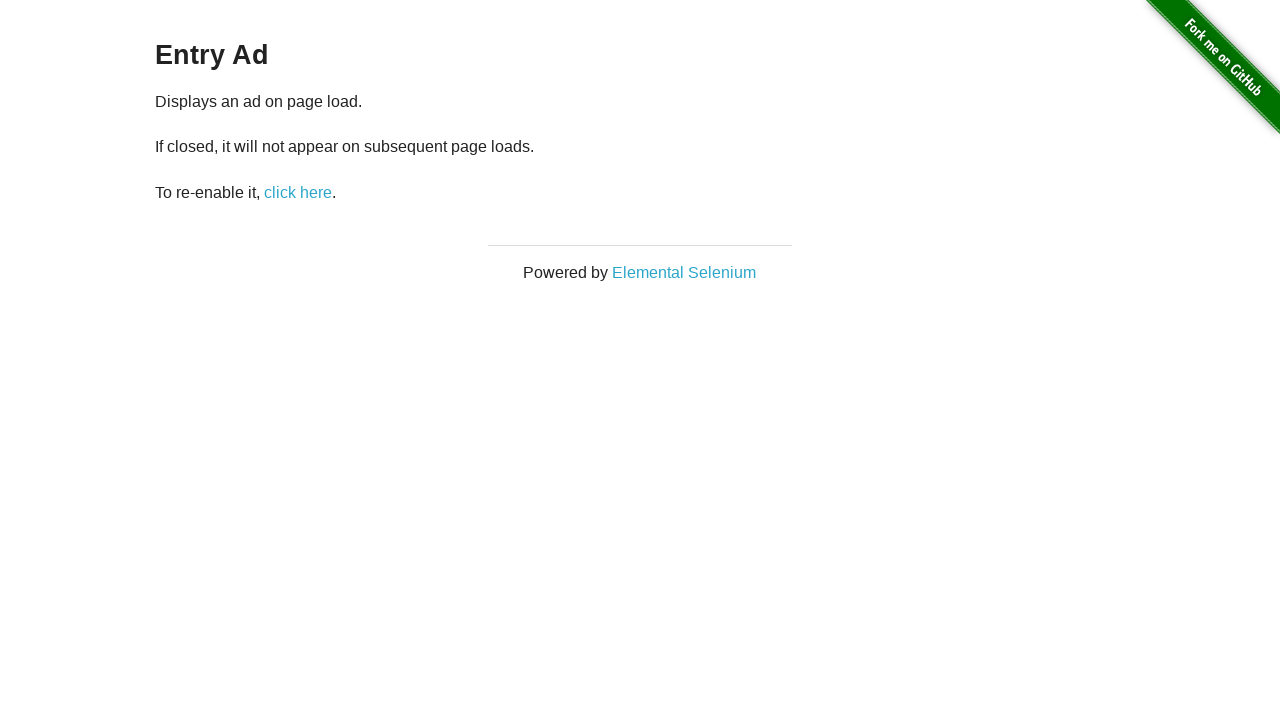

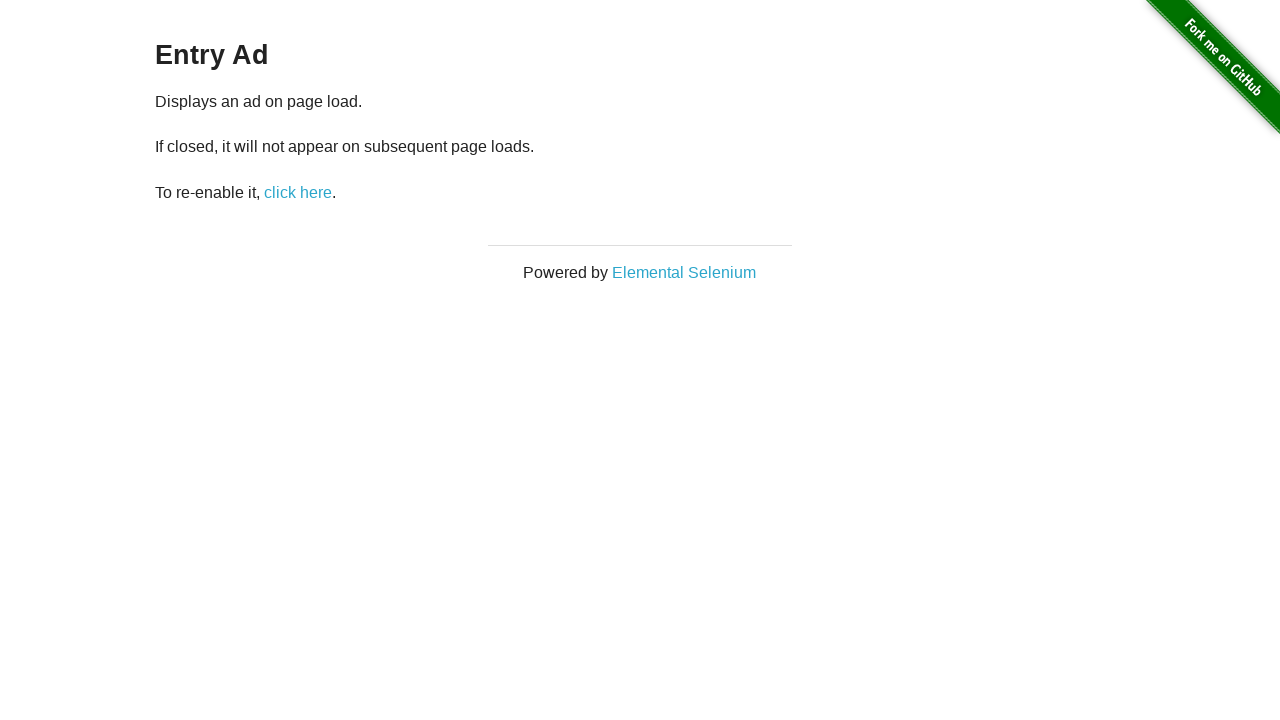